Tests jQuery UI slider functionality by dragging the slider handle horizontally

Starting URL: http://jqueryui.com/resources/demos/slider/default.html

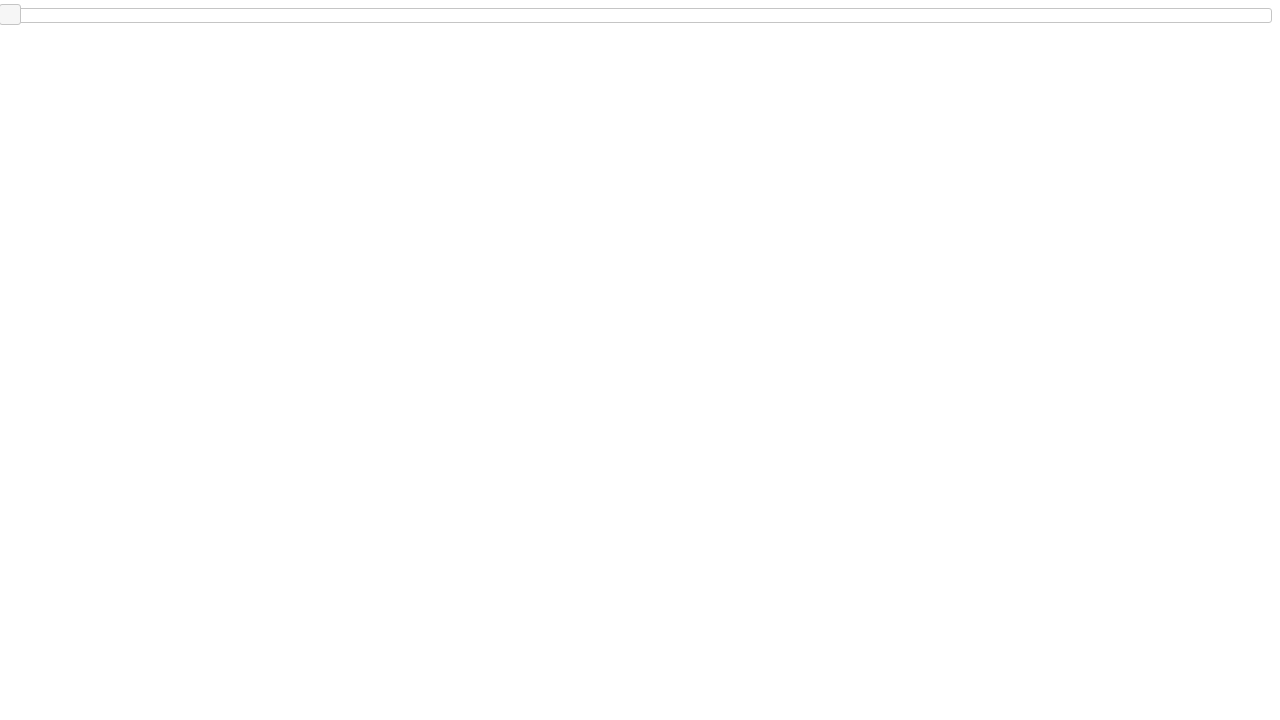

Located the jQuery UI slider handle element
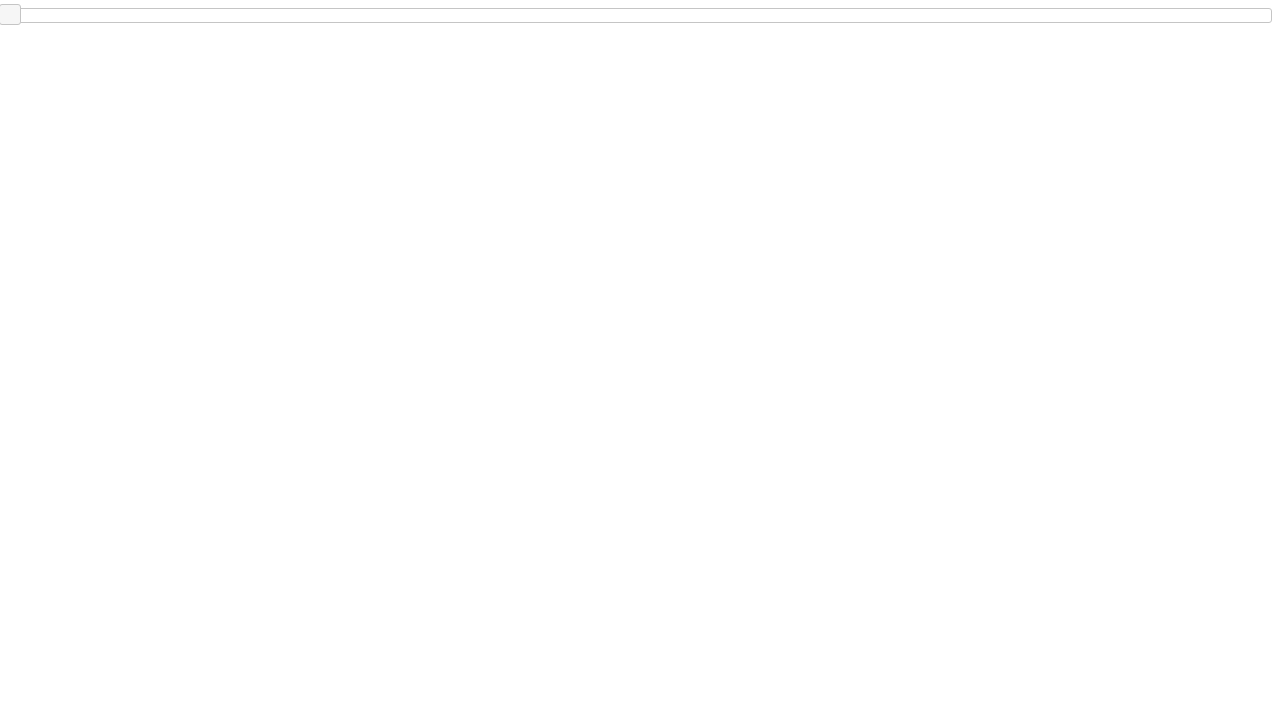

Dragged the slider handle 400 pixels to the right at (400, 5)
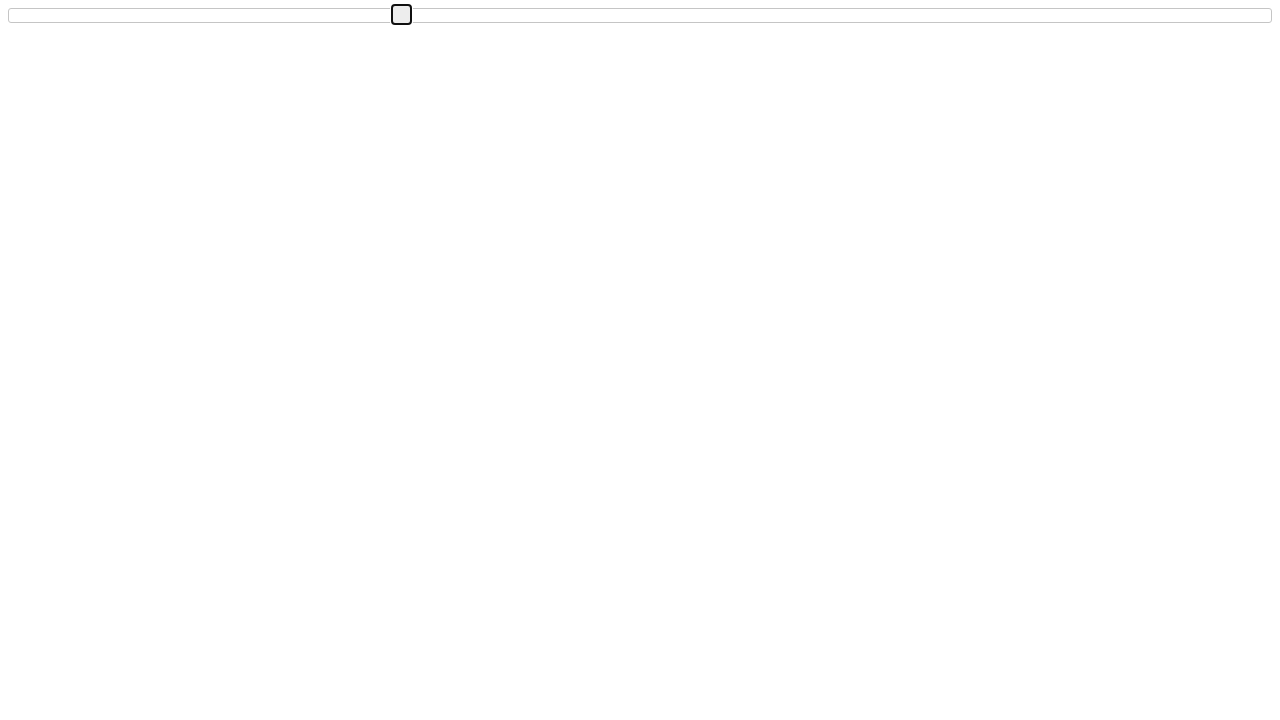

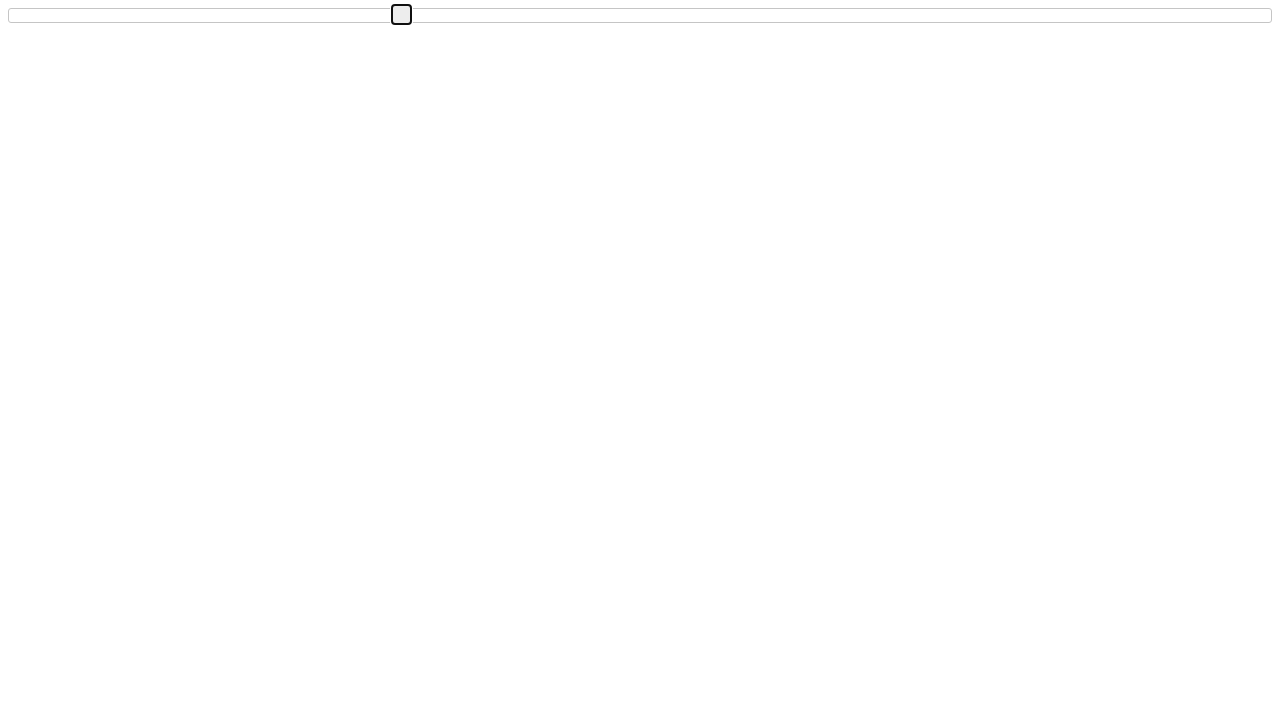